Navigates to WiseQuarter and retrieves the page title

Starting URL: https://www.wisequarter.com

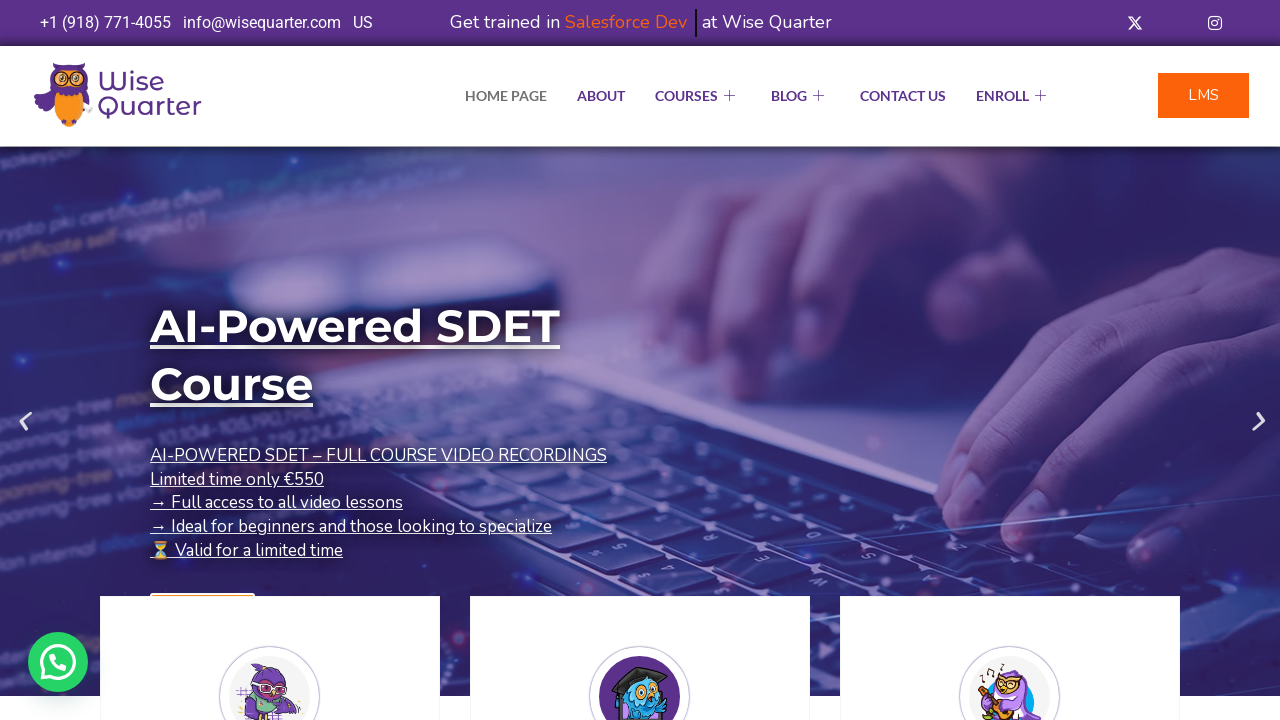

Navigated to https://www.wisequarter.com
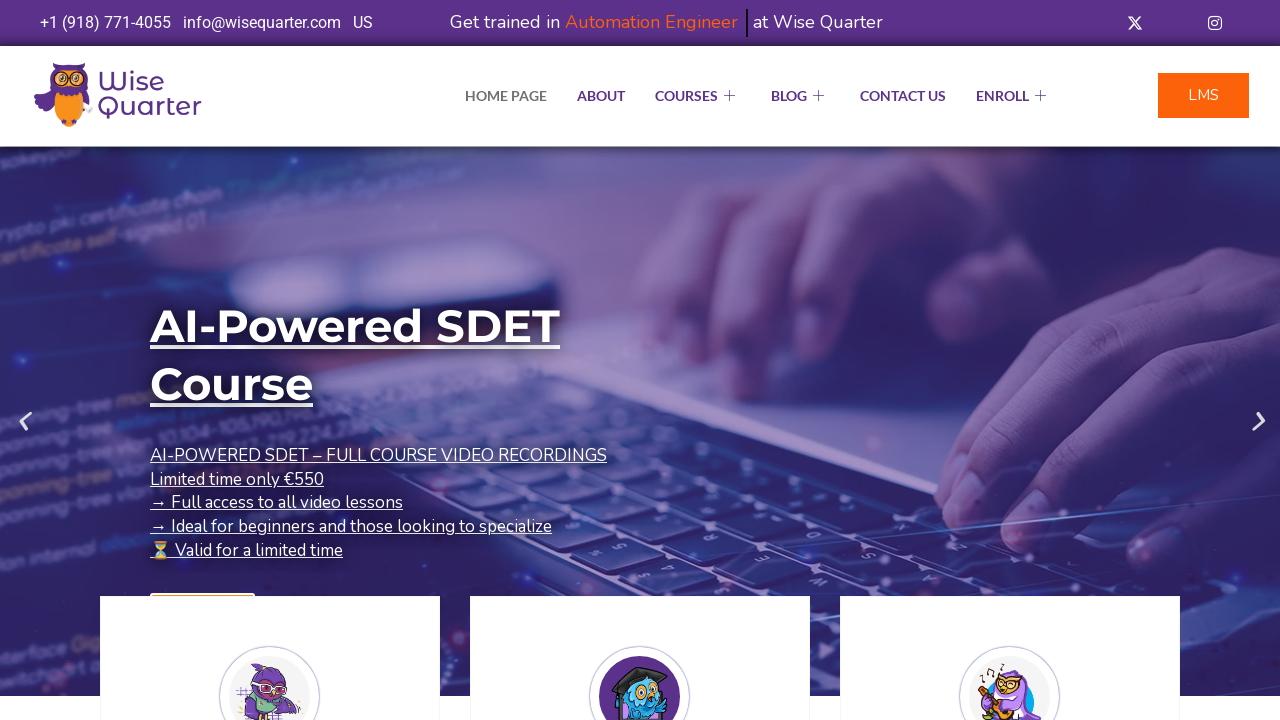

Retrieved page title: IT Bootcamp Courses, Online Classes - Wise Quarter Course
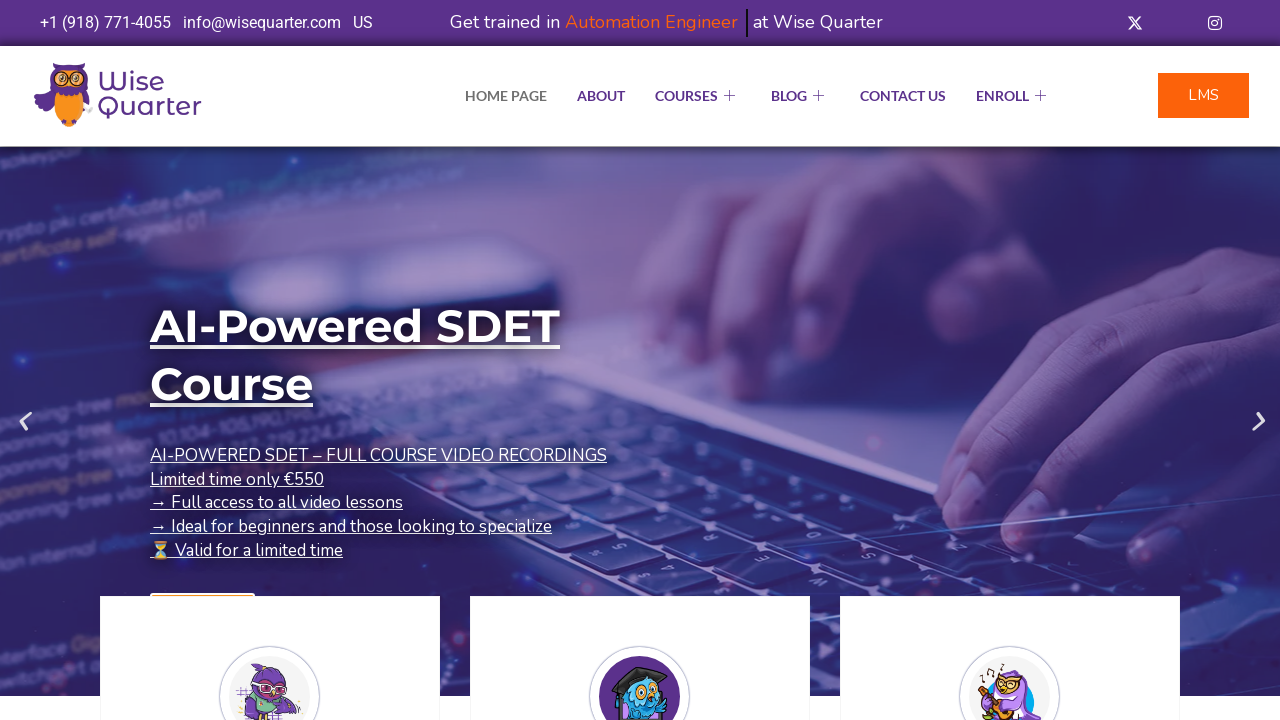

Printed page title to console
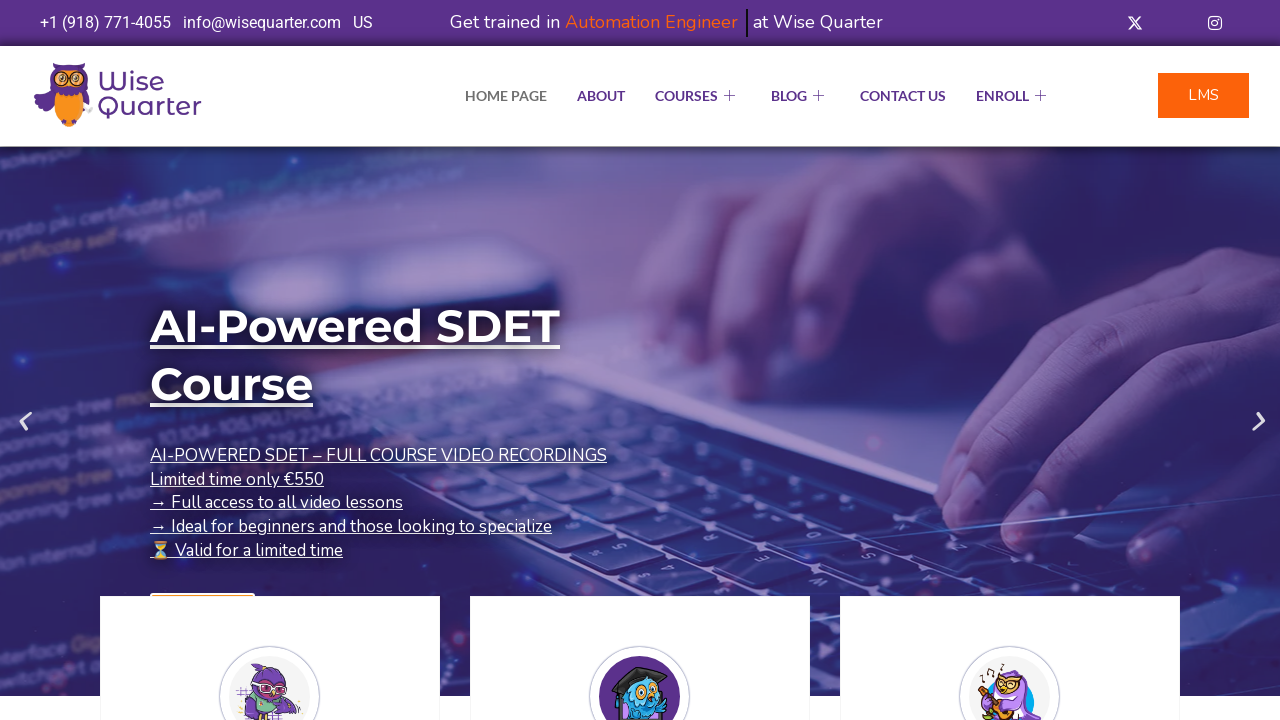

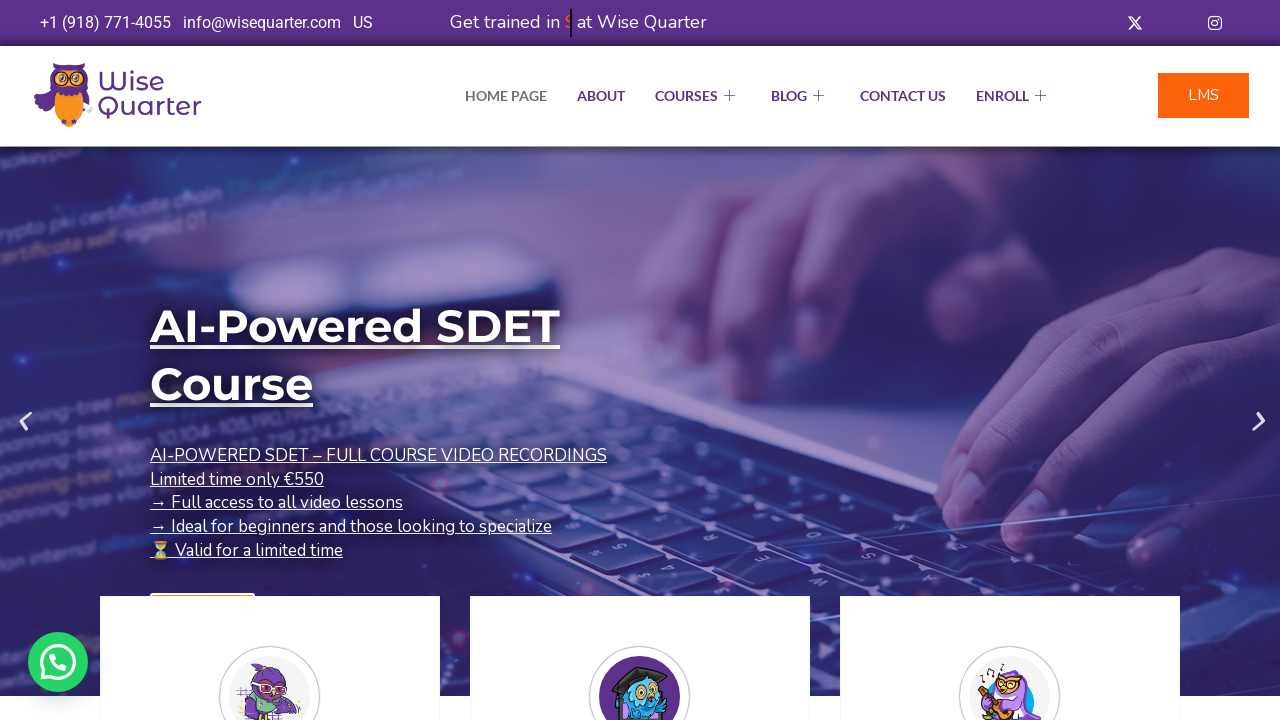